Tests a laminate flooring calculator by entering room dimensions (14.5x9.5m), laminate dimensions (2500x400mm), pack size (5), price (2000), direction "tow", bias (500), and wall distance (400), then verifies the calculation results.

Starting URL: https://masterskayapola.ru/kalkulyator/laminata.html

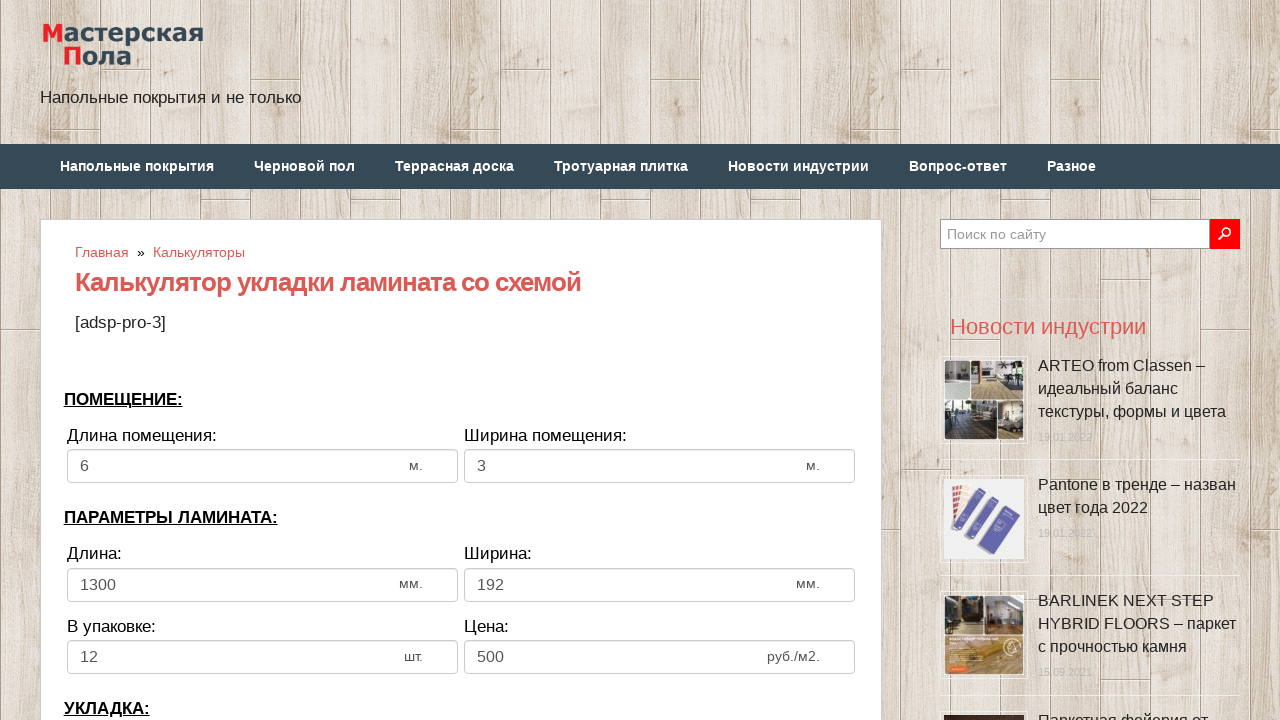

Filled room width with 14.5m on input[name='calc_roomwidth']
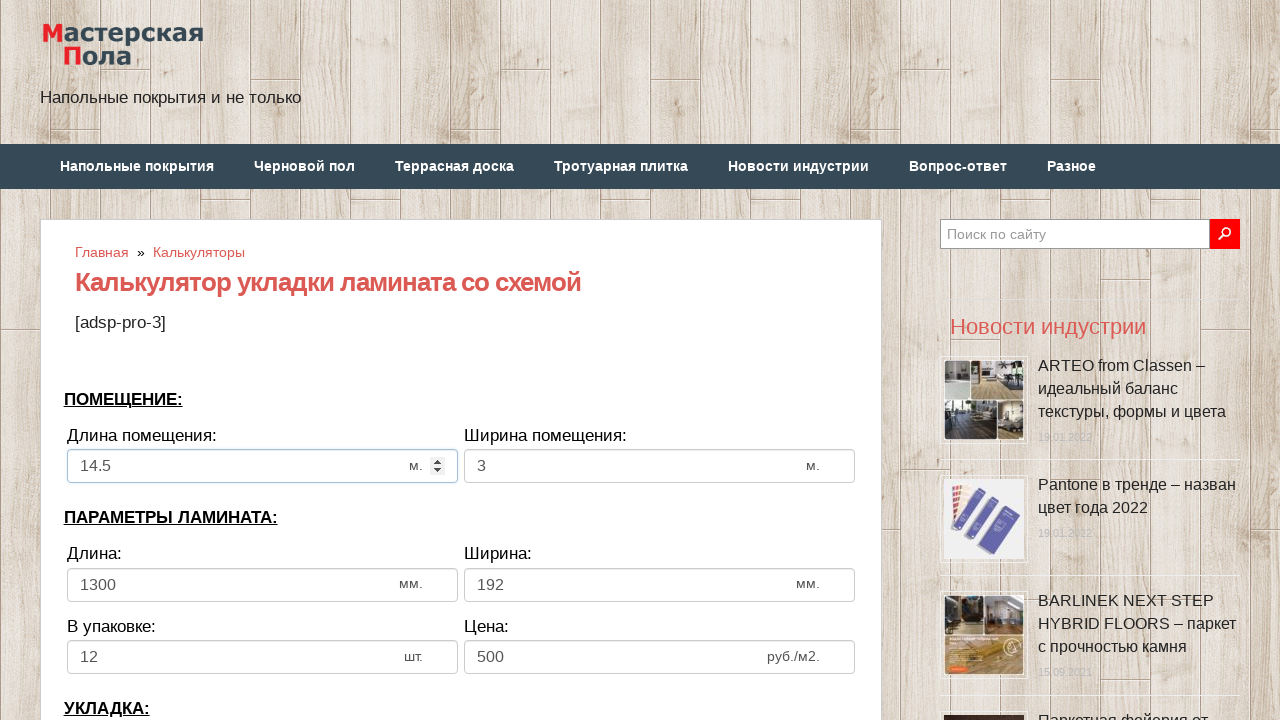

Filled room height with 9.5m on input[name='calc_roomheight']
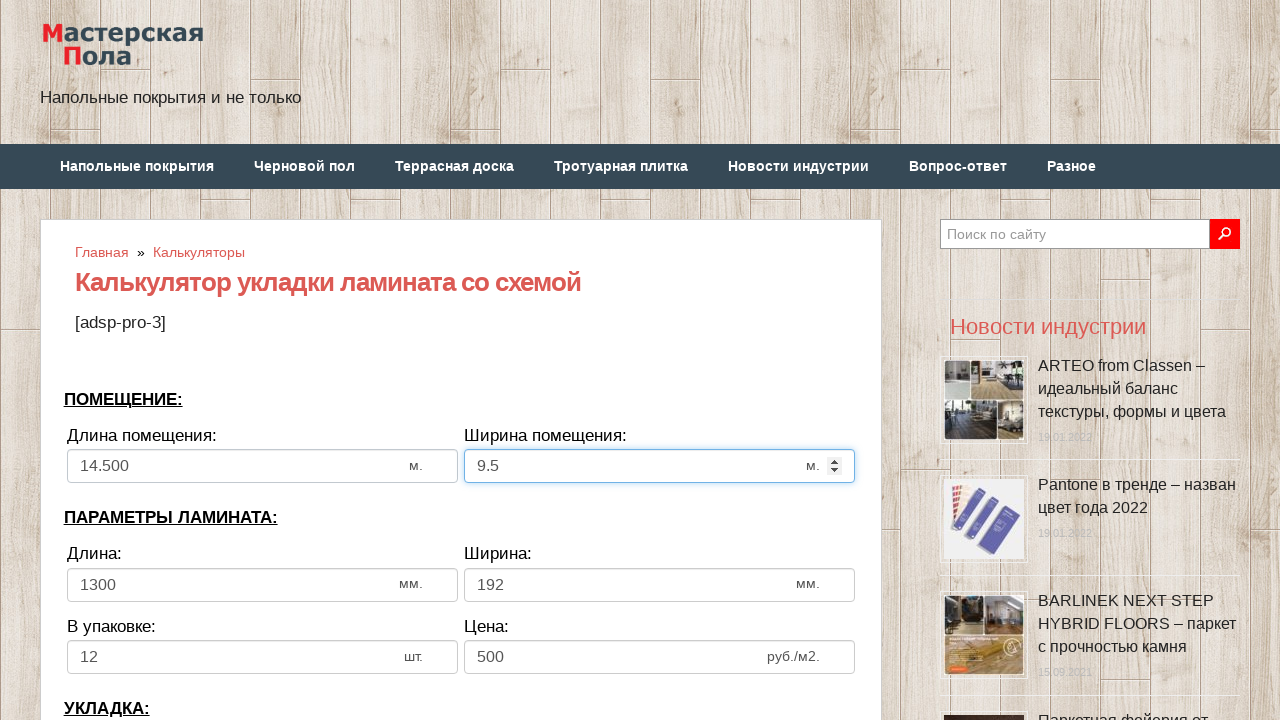

Filled laminate width with 2500mm on input[name='calc_lamwidth']
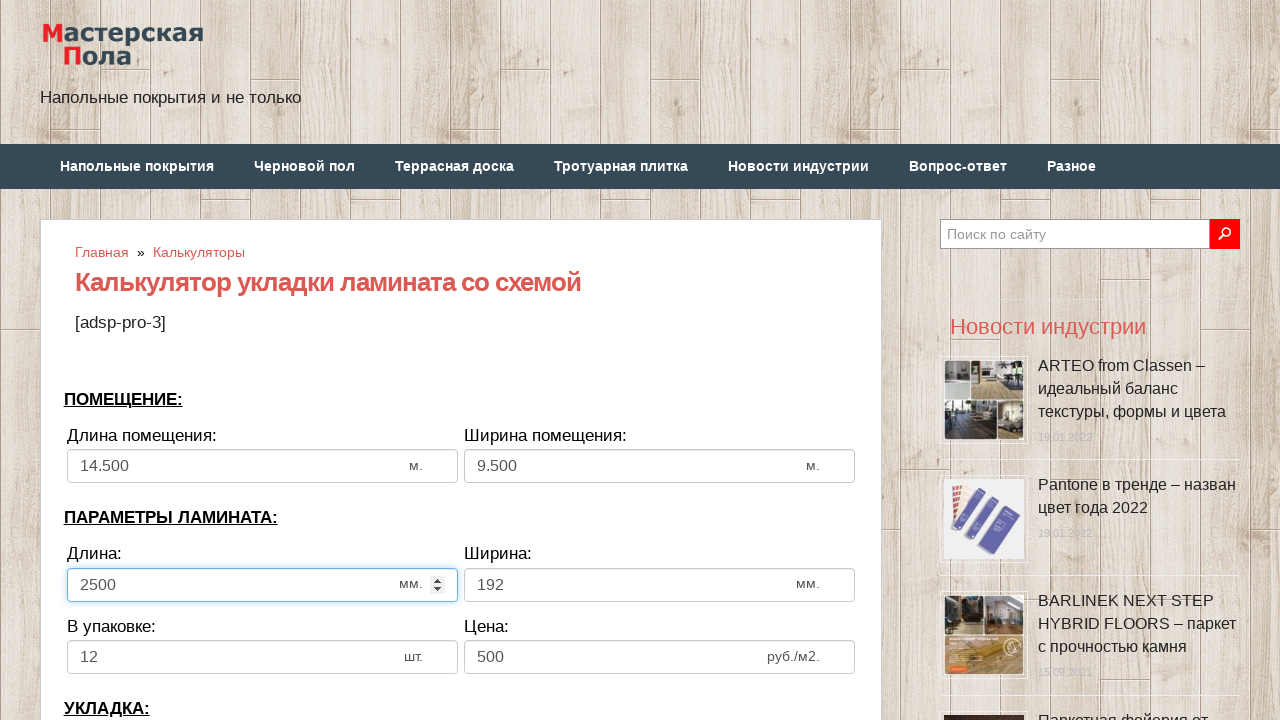

Filled laminate height with 400mm on input[name='calc_lamheight']
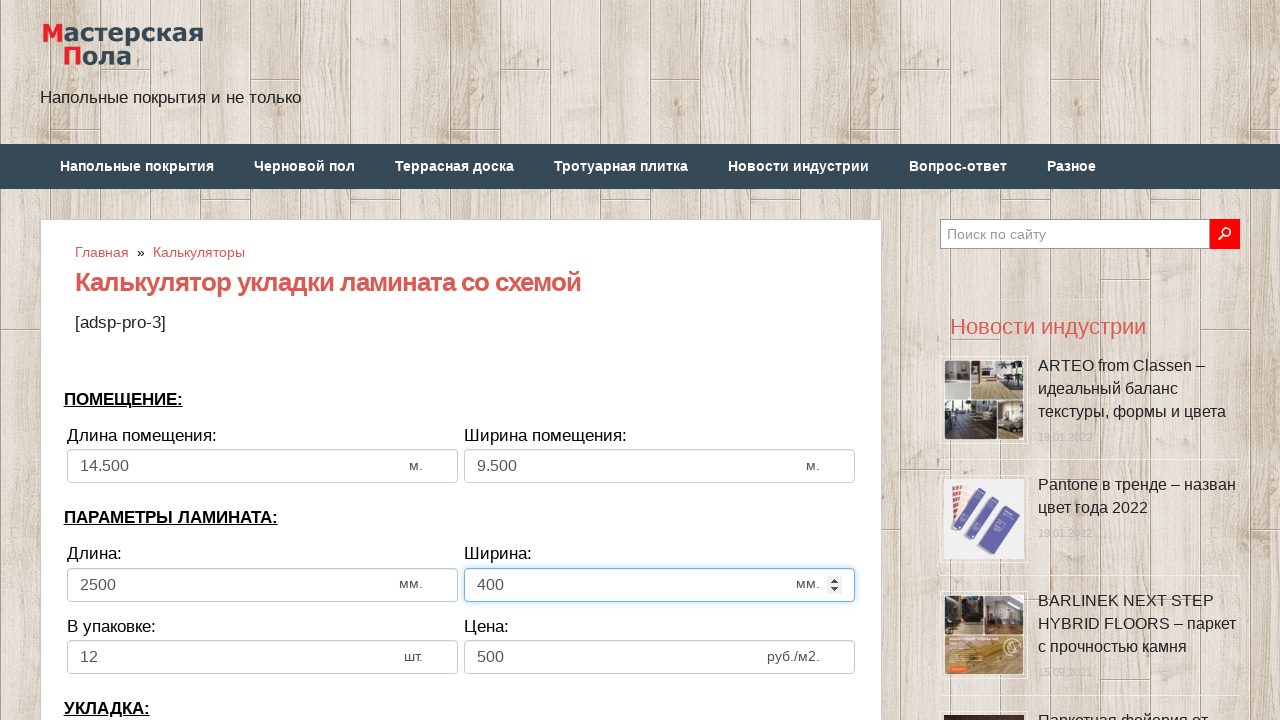

Filled items in pack with 5 on input[name='calc_inpack']
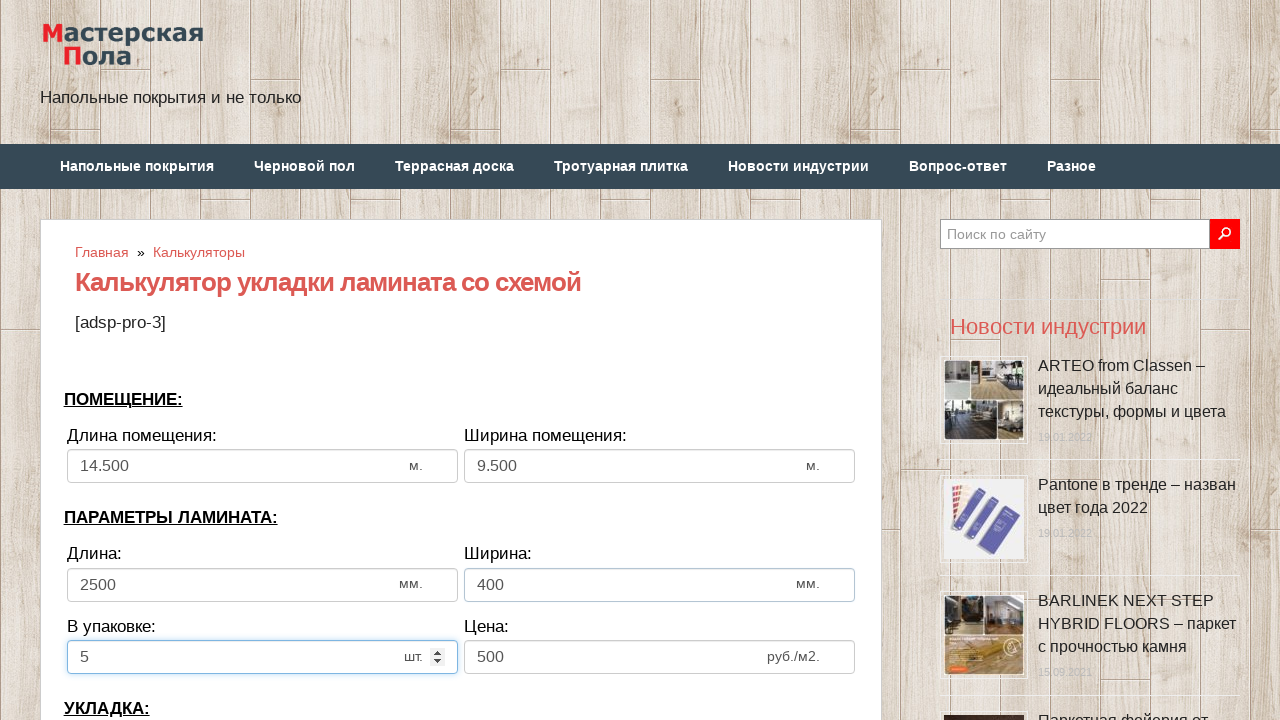

Filled price with 2000 on input[name='calc_price']
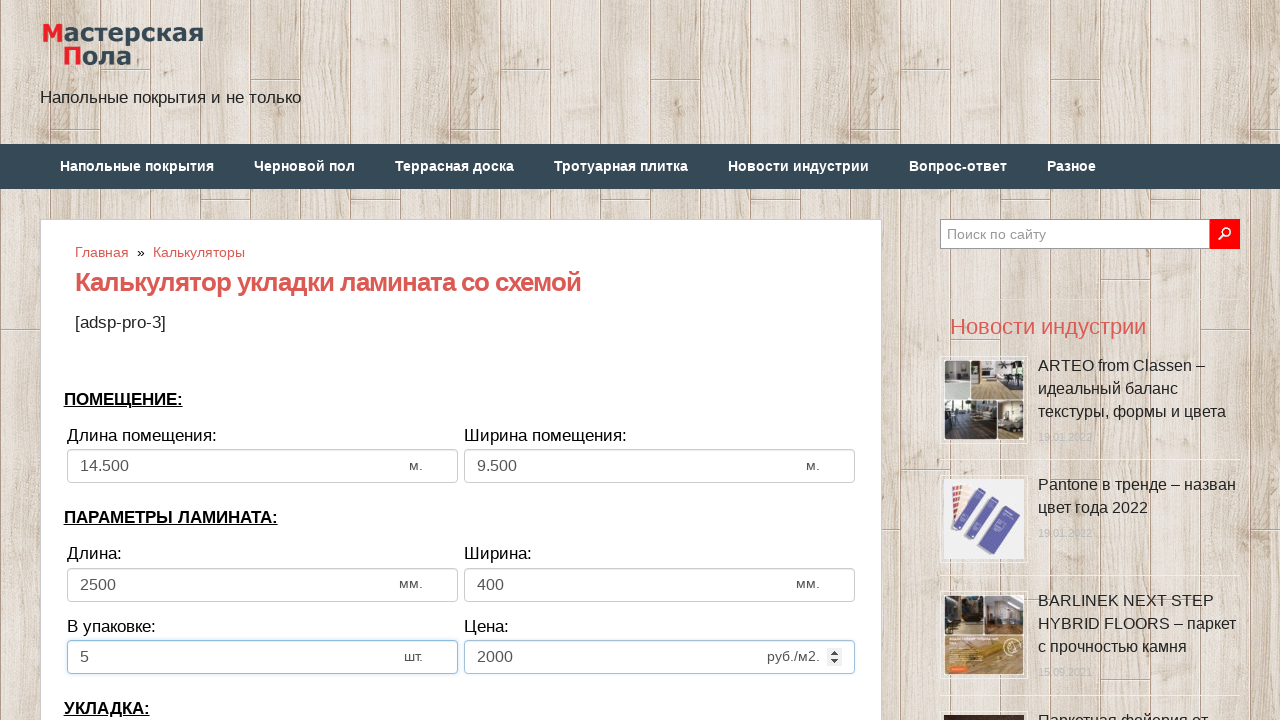

Selected direction 'tow' on select[name='calc_direct']
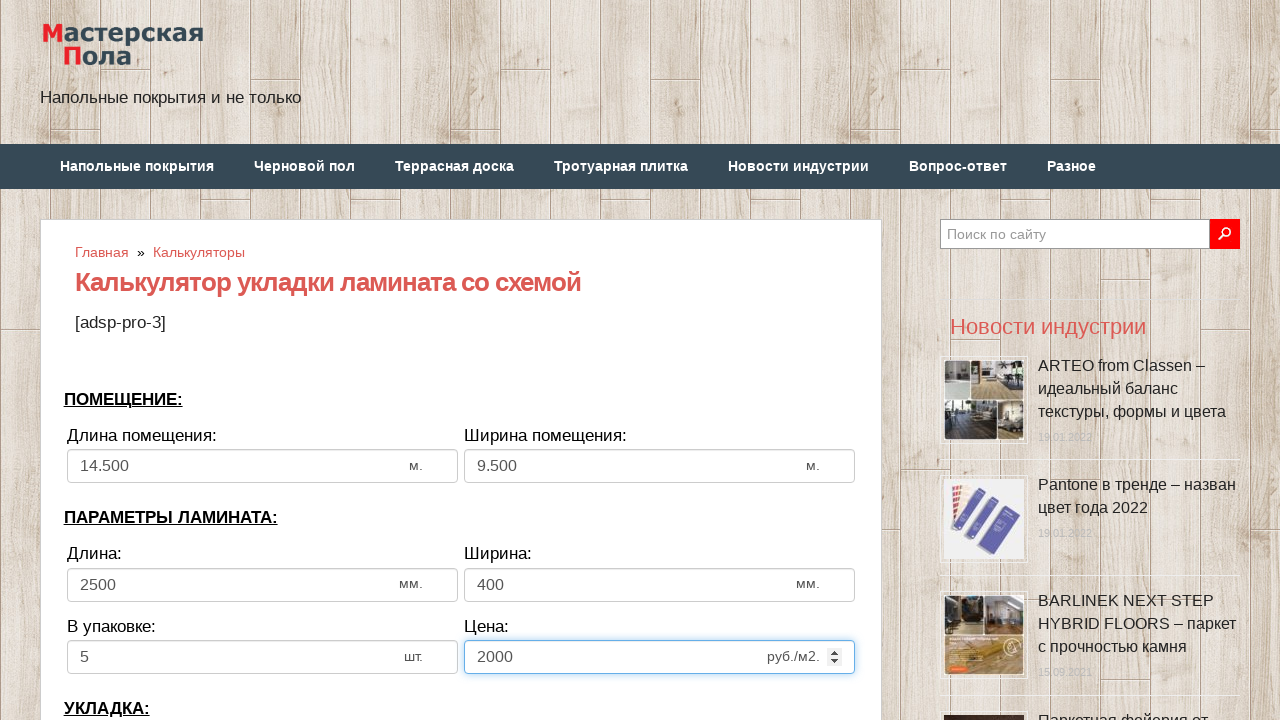

Filled bias with 500 on input[name='calc_bias']
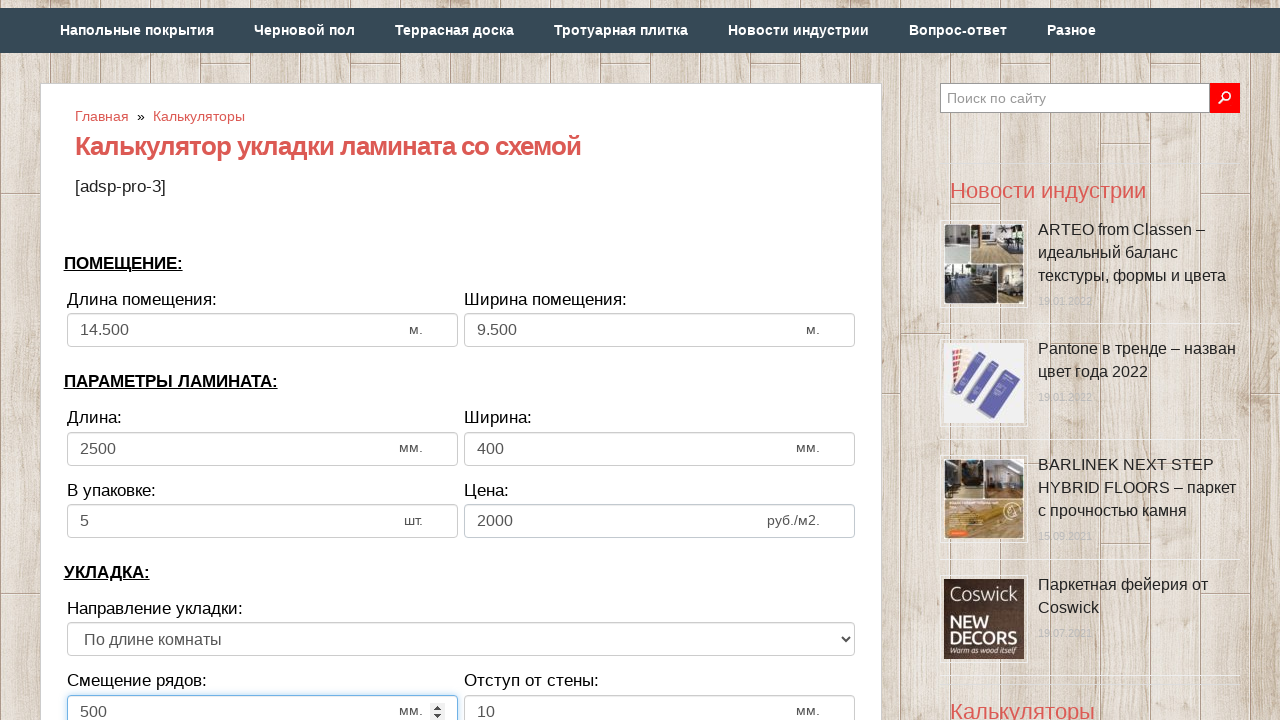

Filled wall distance with 400 on input[name='calc_walldist']
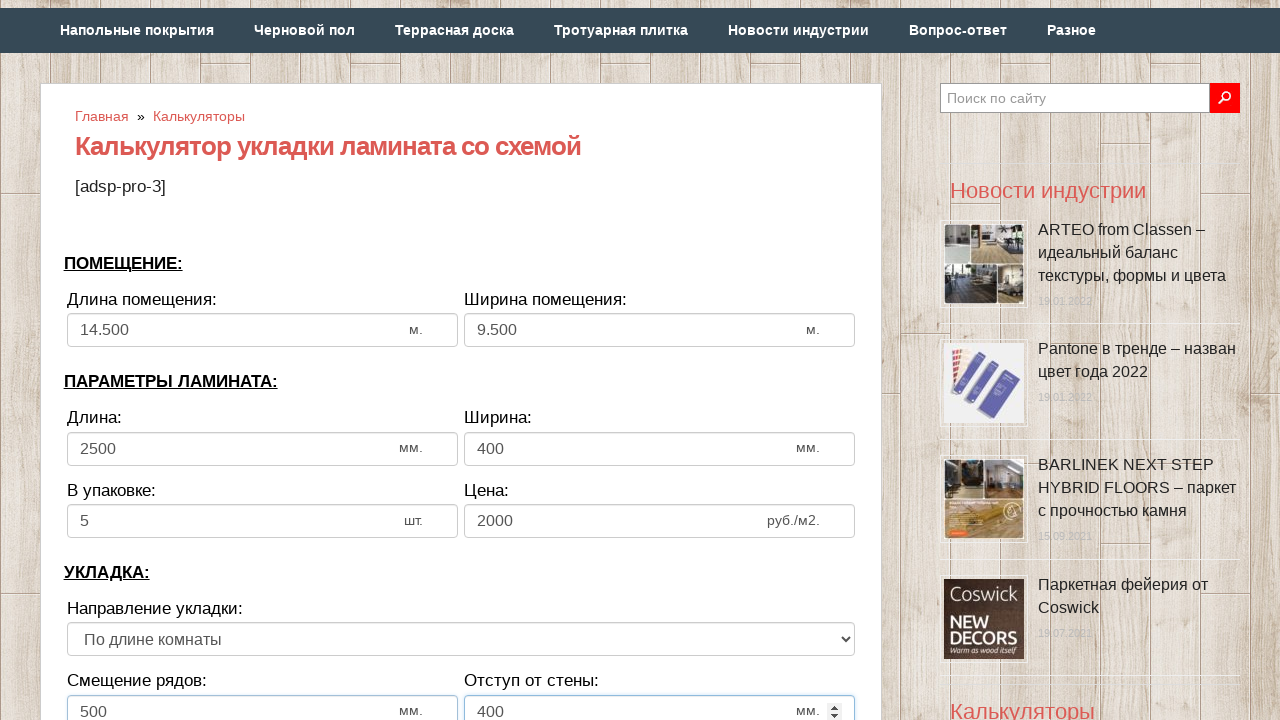

Clicked calculate button at (461, 361) on [value='Рассчитать']
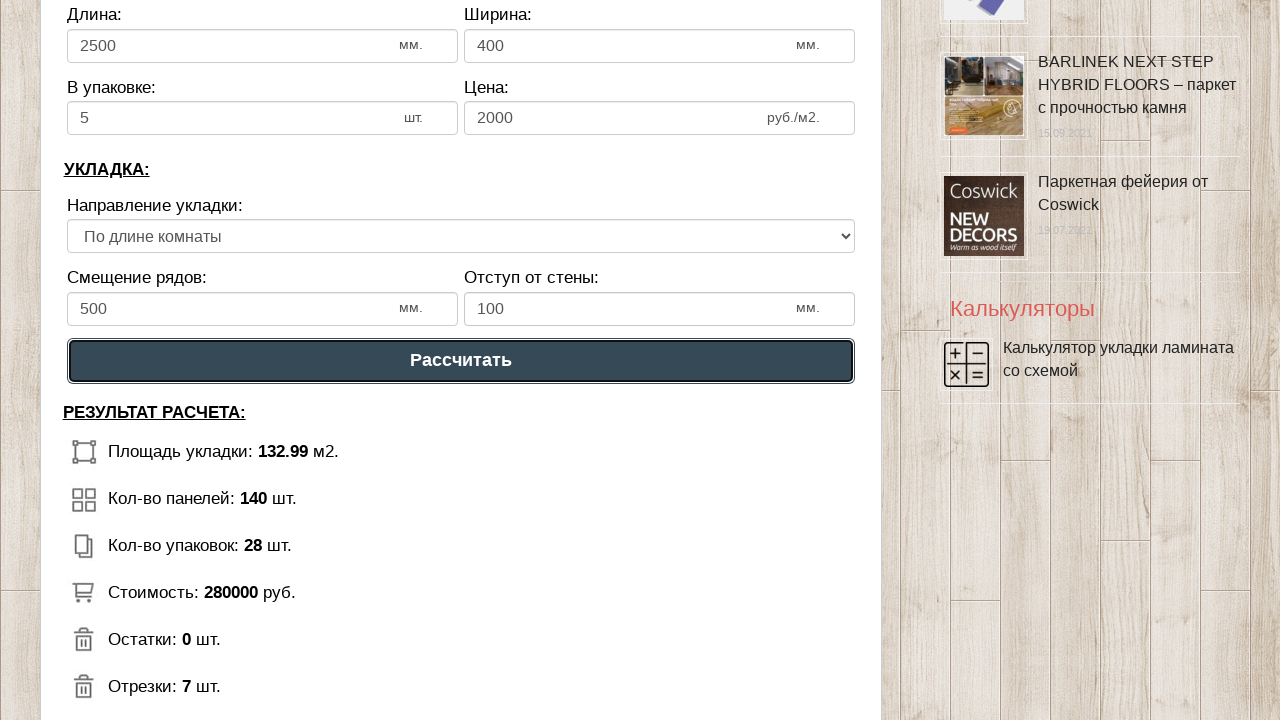

Calculation results appeared
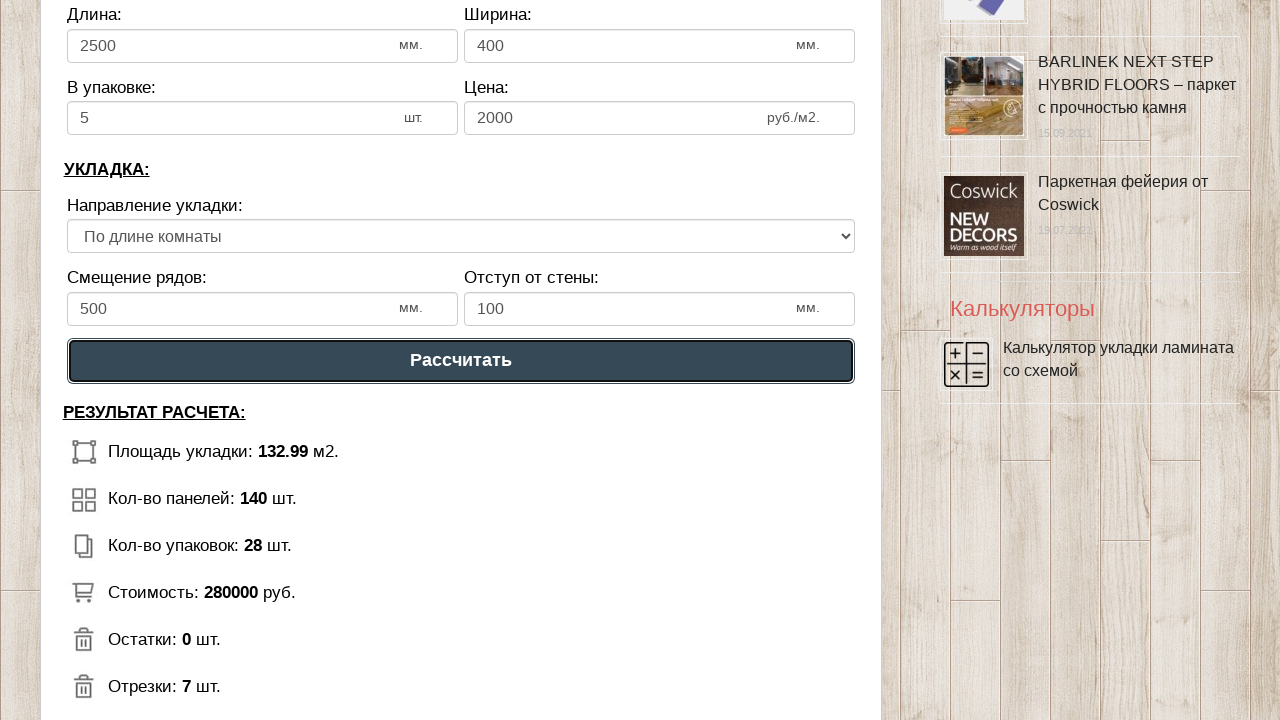

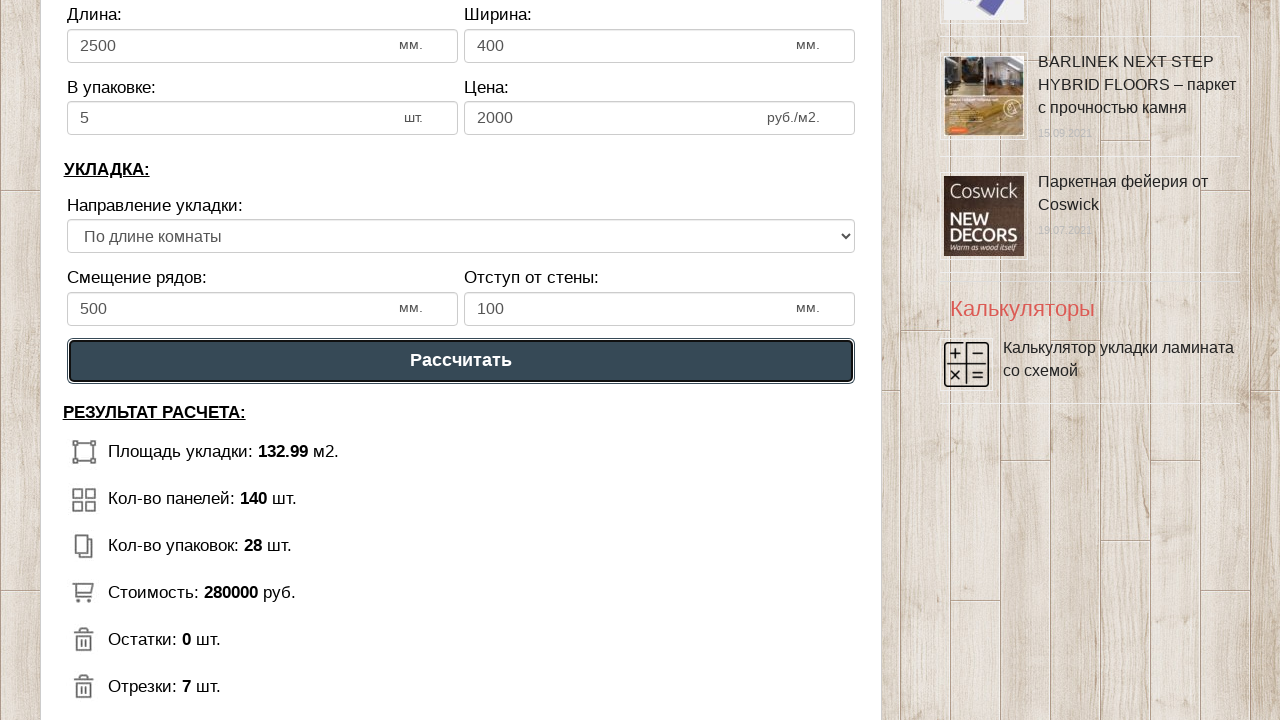